Tests opening a new browser window/tab by clicking a link and verifying the new window displays the expected heading.

Starting URL: http://the-internet.herokuapp.com/windows

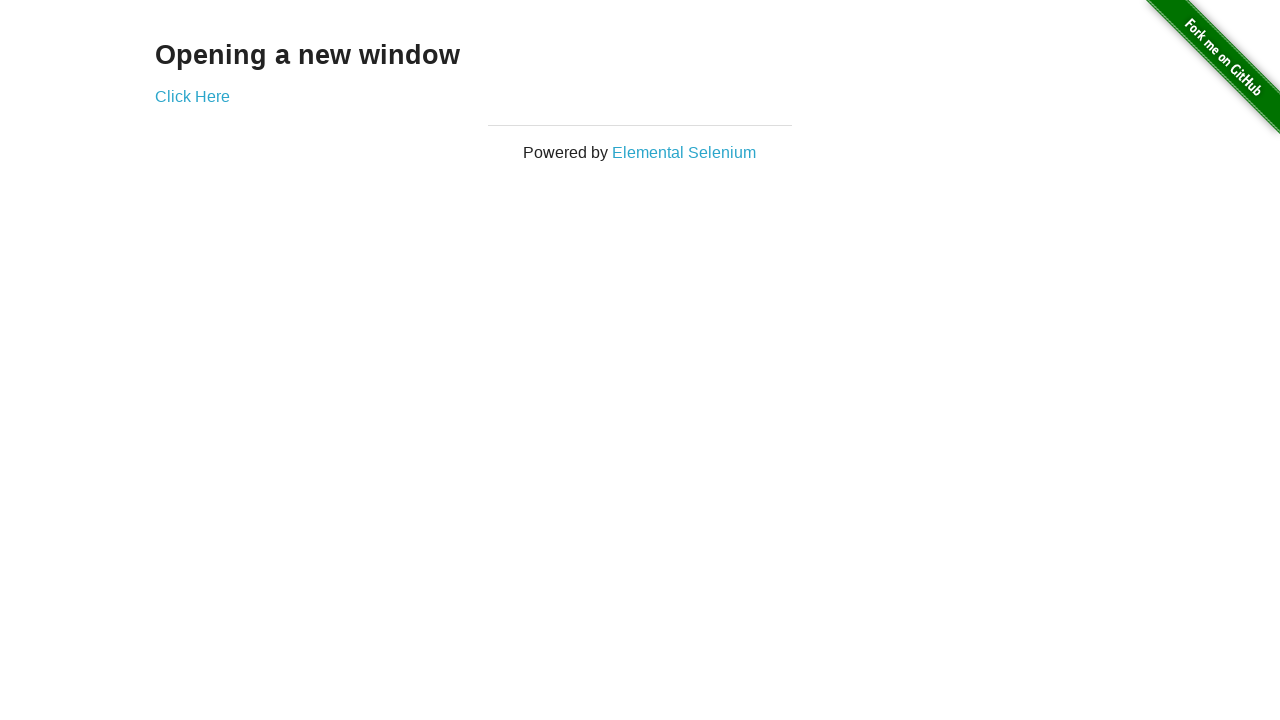

Clicked 'Click Here' link to open new window at (192, 96) on internal:role=link[name="Click Here"i]
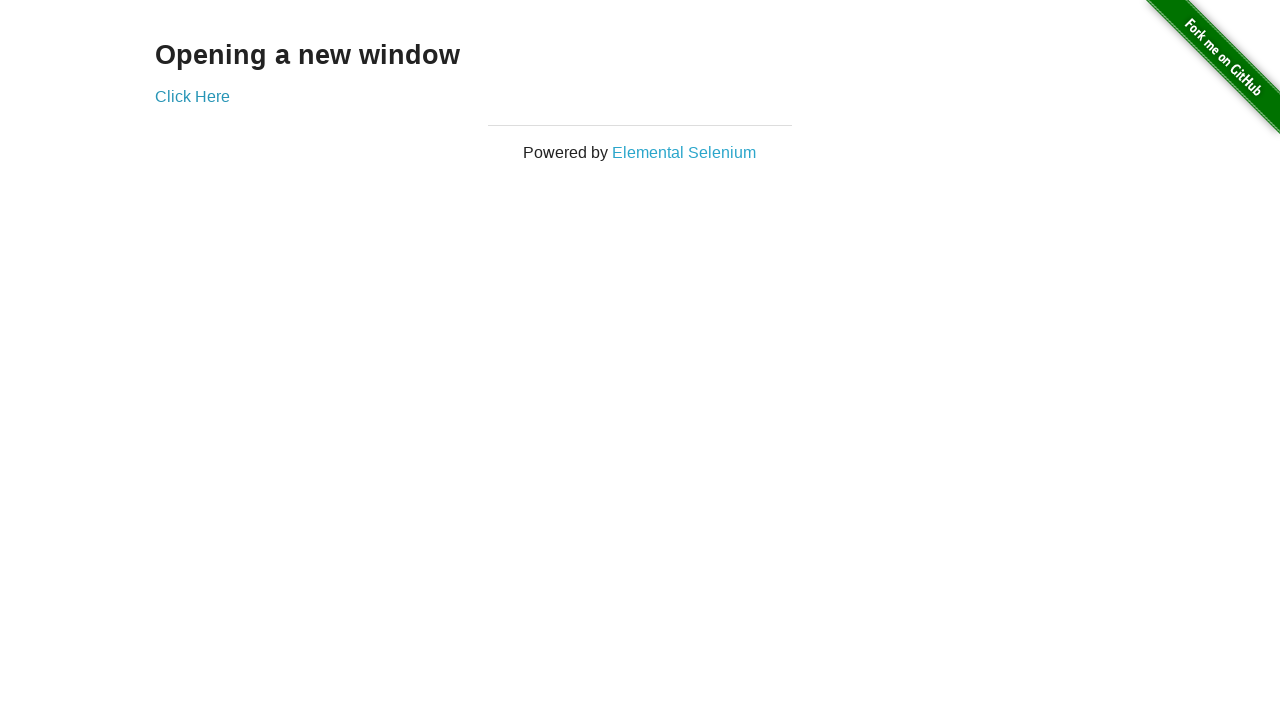

New window/tab opened and page reference obtained
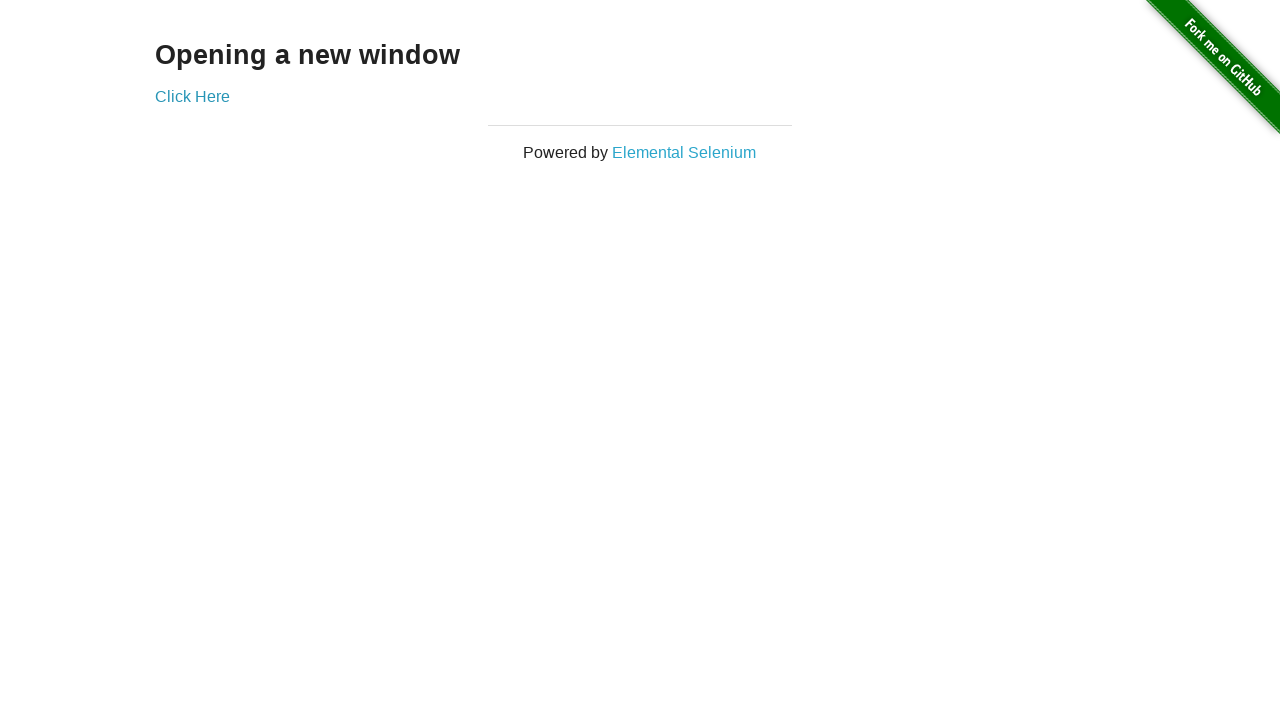

Verified 'New Window' heading is visible in new tab
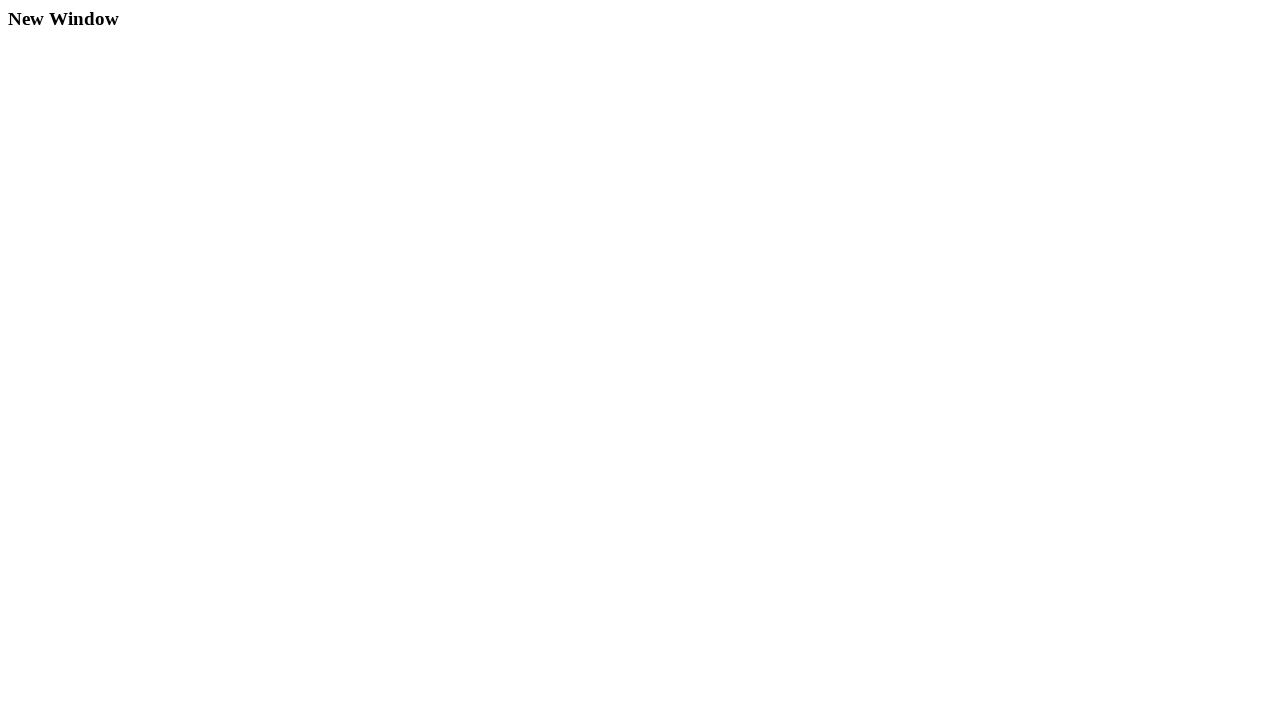

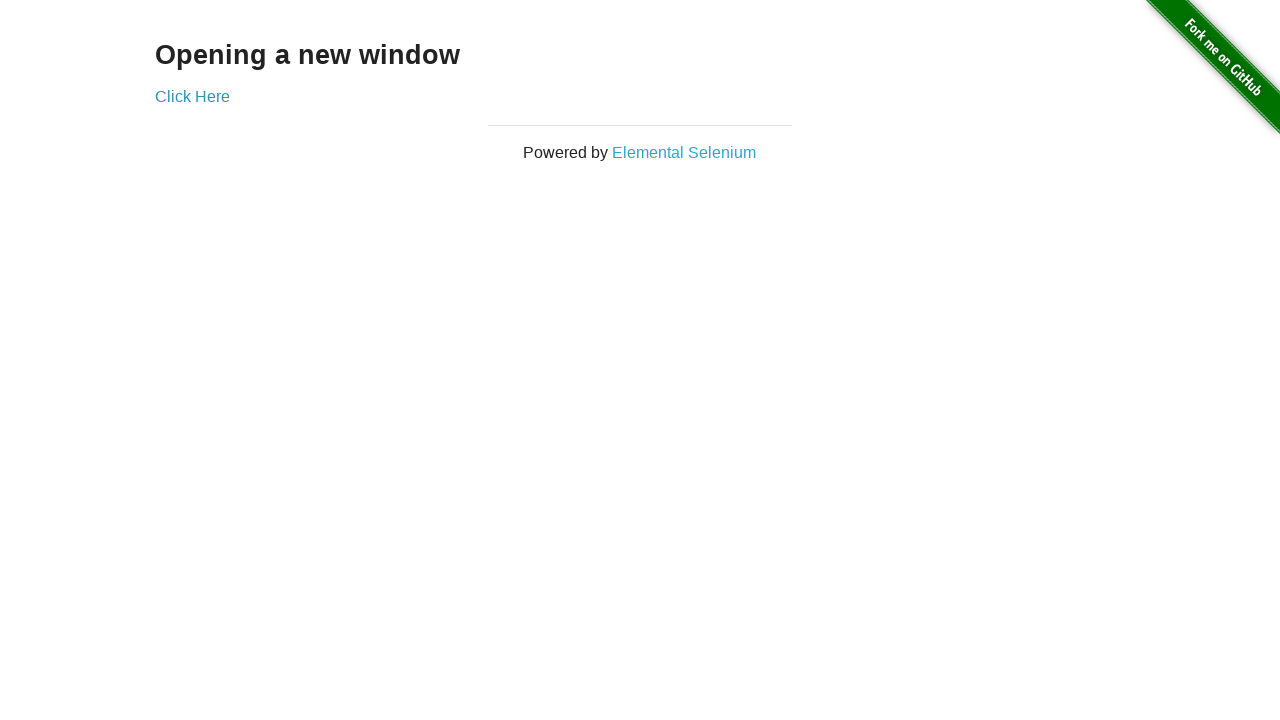